Tests checkbox functionality by navigating to the checkboxes page and selecting a checkbox option

Starting URL: http://test.rubywatir.com/

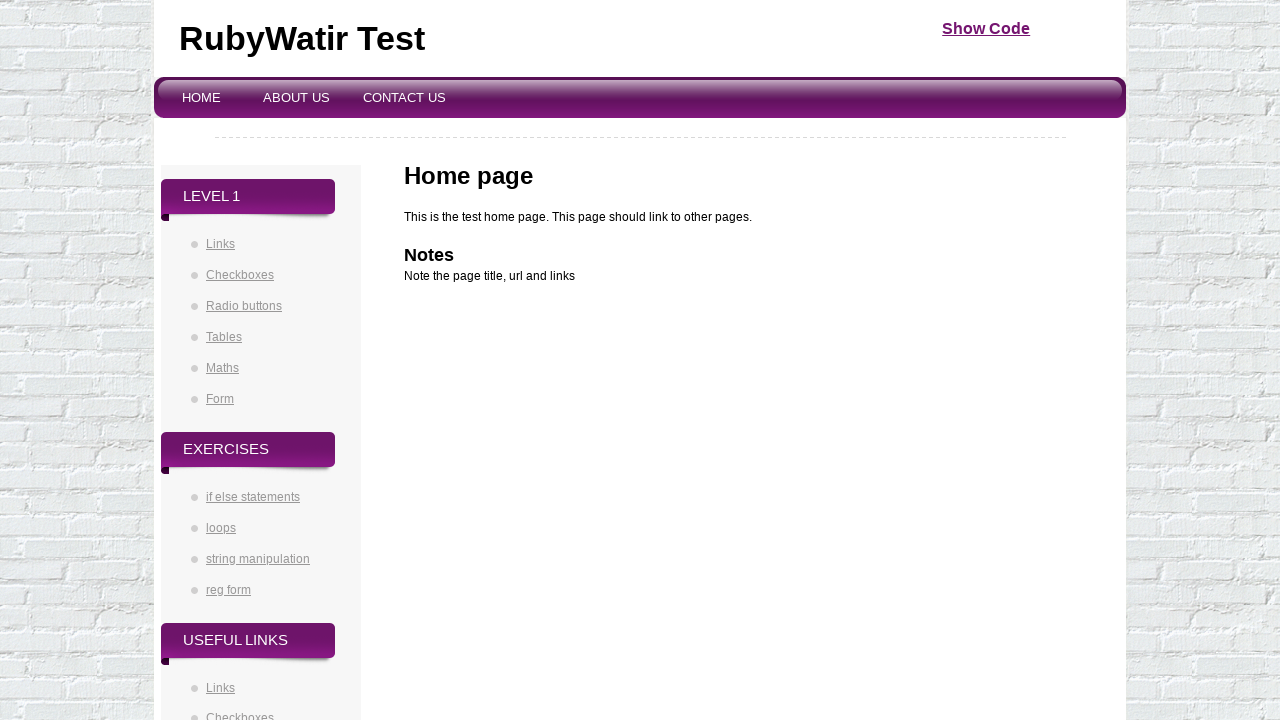

Clicked on the checkboxes link in navigation at (240, 275) on xpath=//*[@id='recent4']/ul/li[2]/a
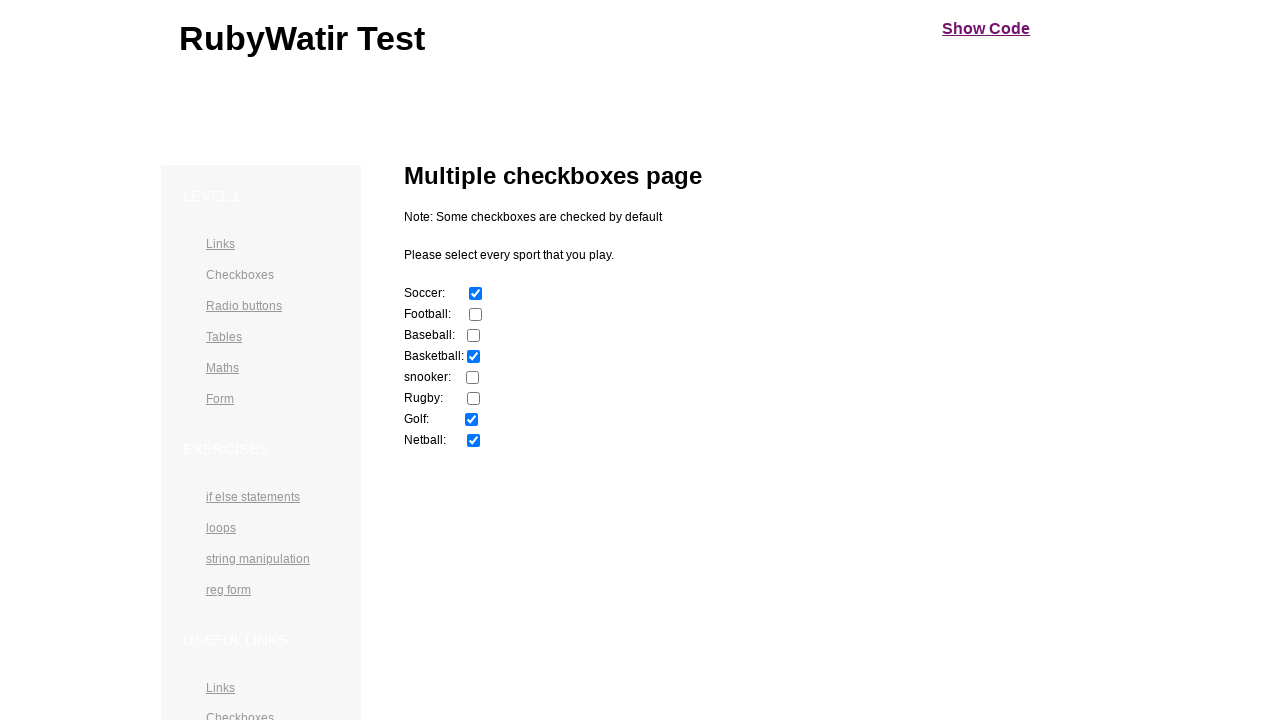

Checkboxes page loaded successfully
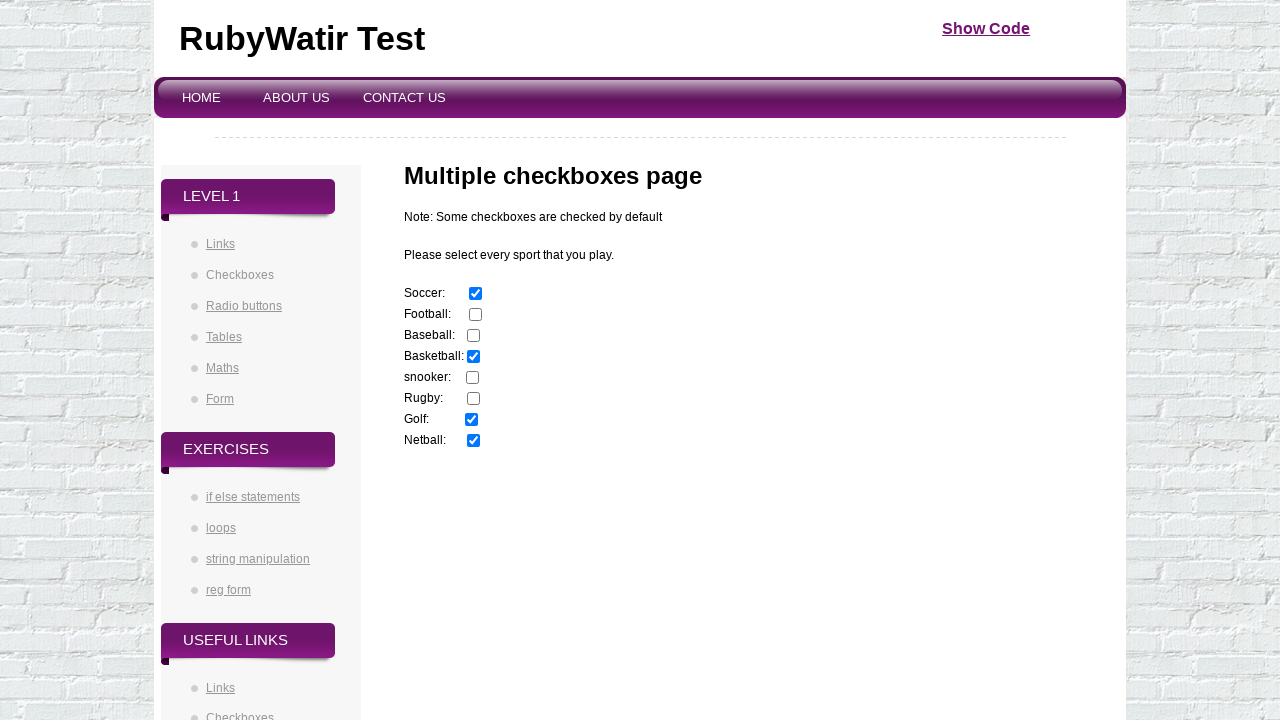

Clicked on the 3rd checkbox option at (474, 336) on xpath=//*[@id='content']/div/div/div[2]/form/input[3]
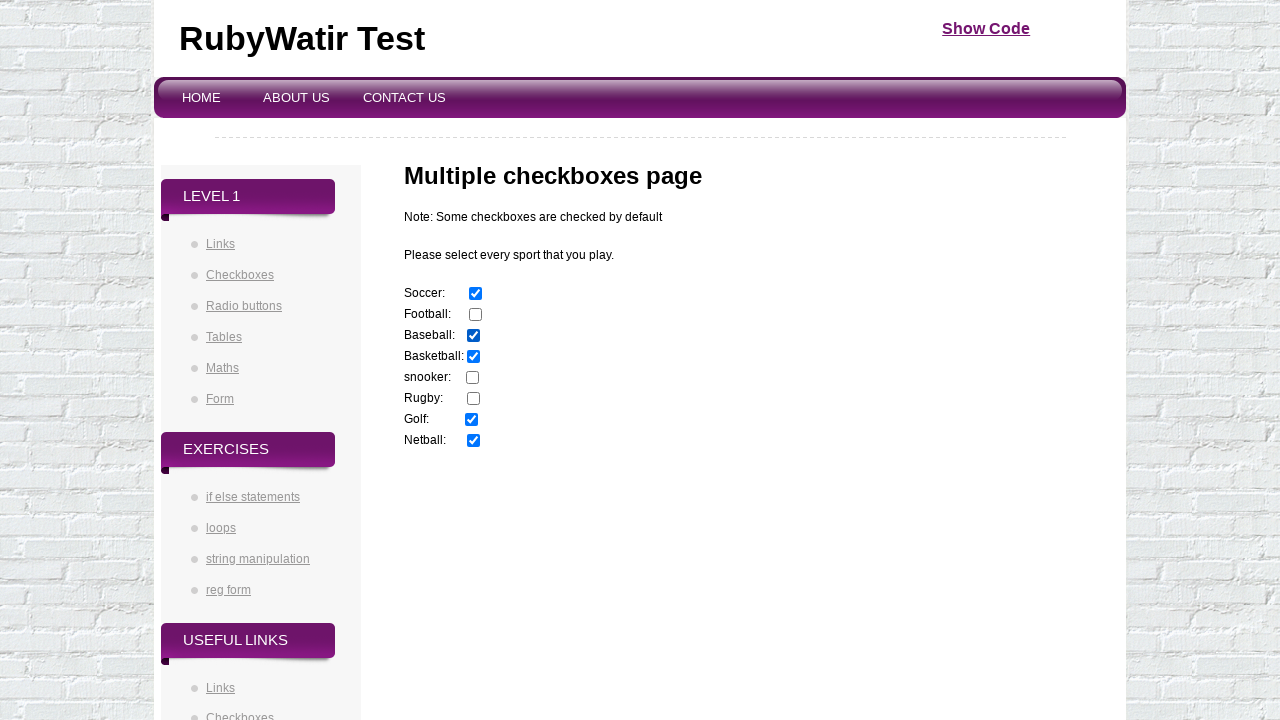

Verified that the 3rd checkbox is selected
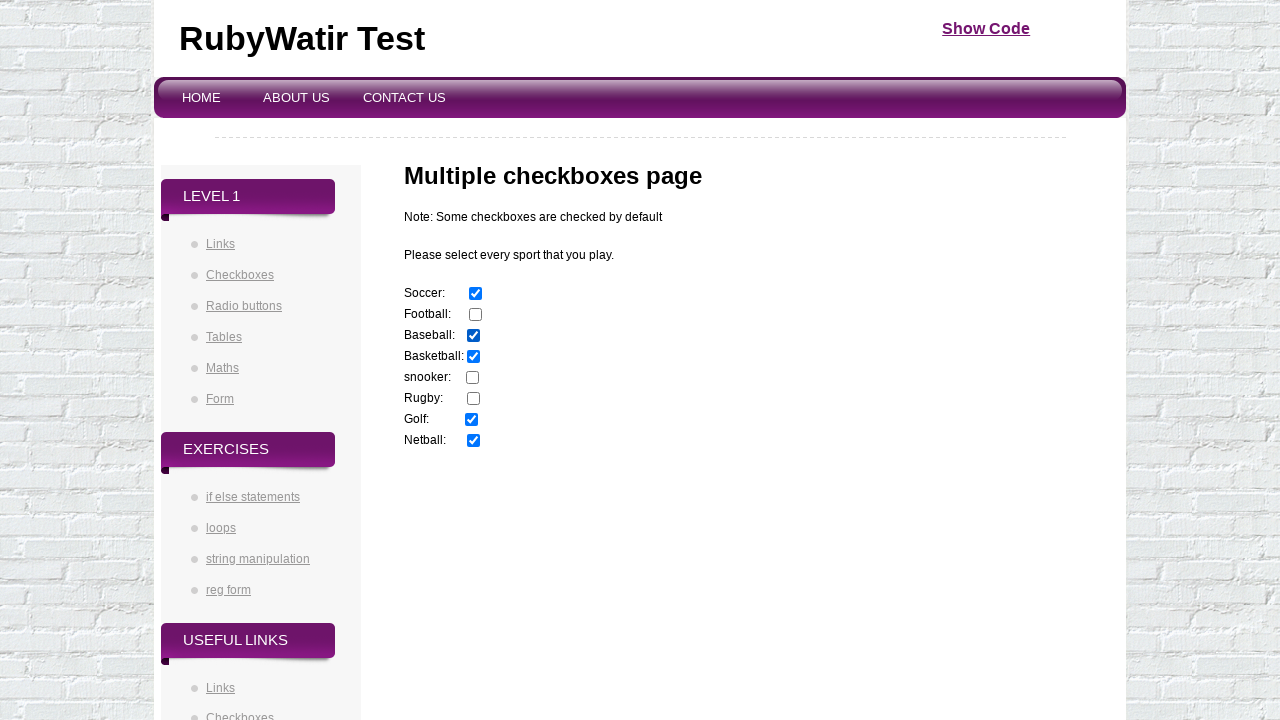

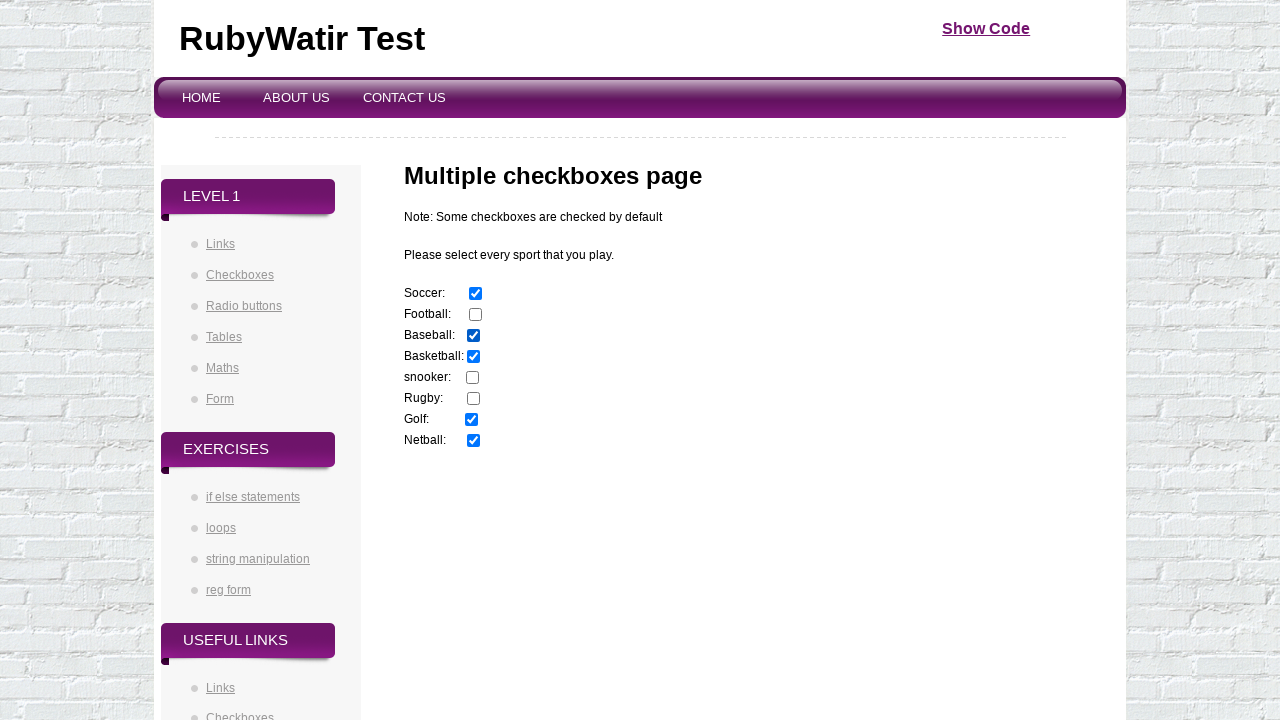